Opens the Rahul Shetty Academy Selenium Practice page in the browser

Starting URL: https://rahulshettyacademy.com/seleniumPractise/#/

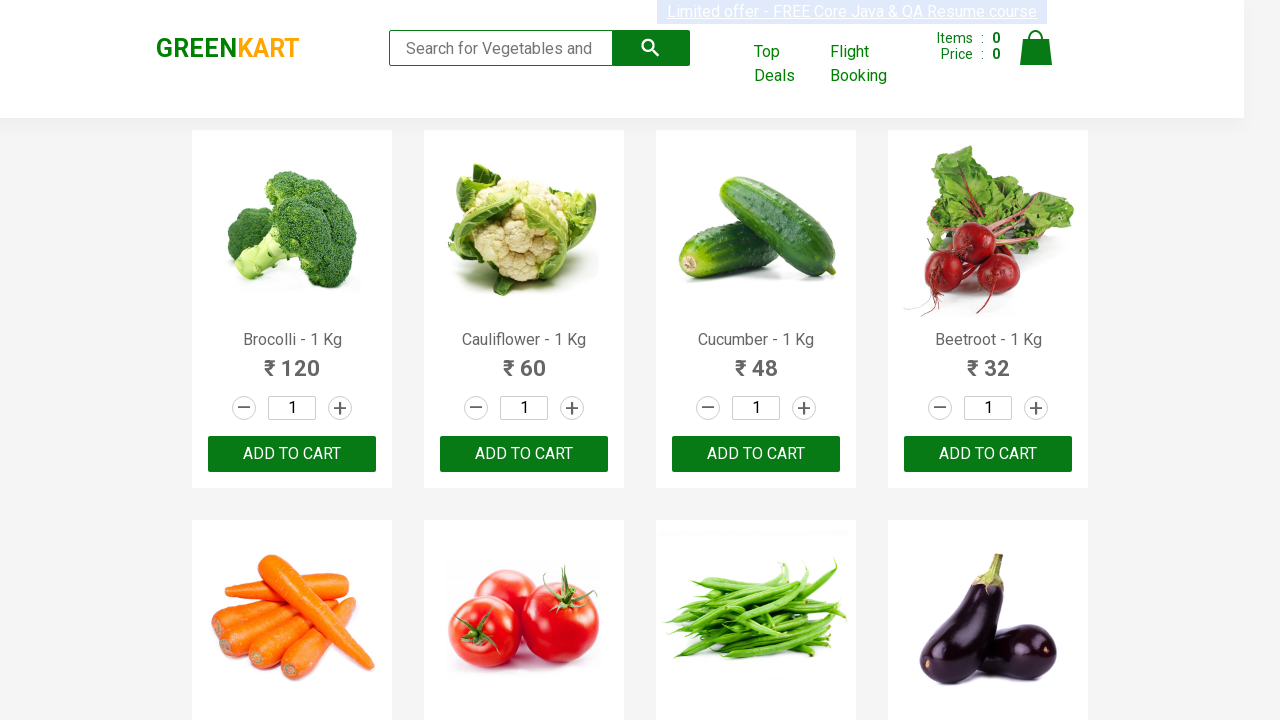

Waited for page DOM content to load at https://rahulshettyacademy.com/seleniumPractise/#/
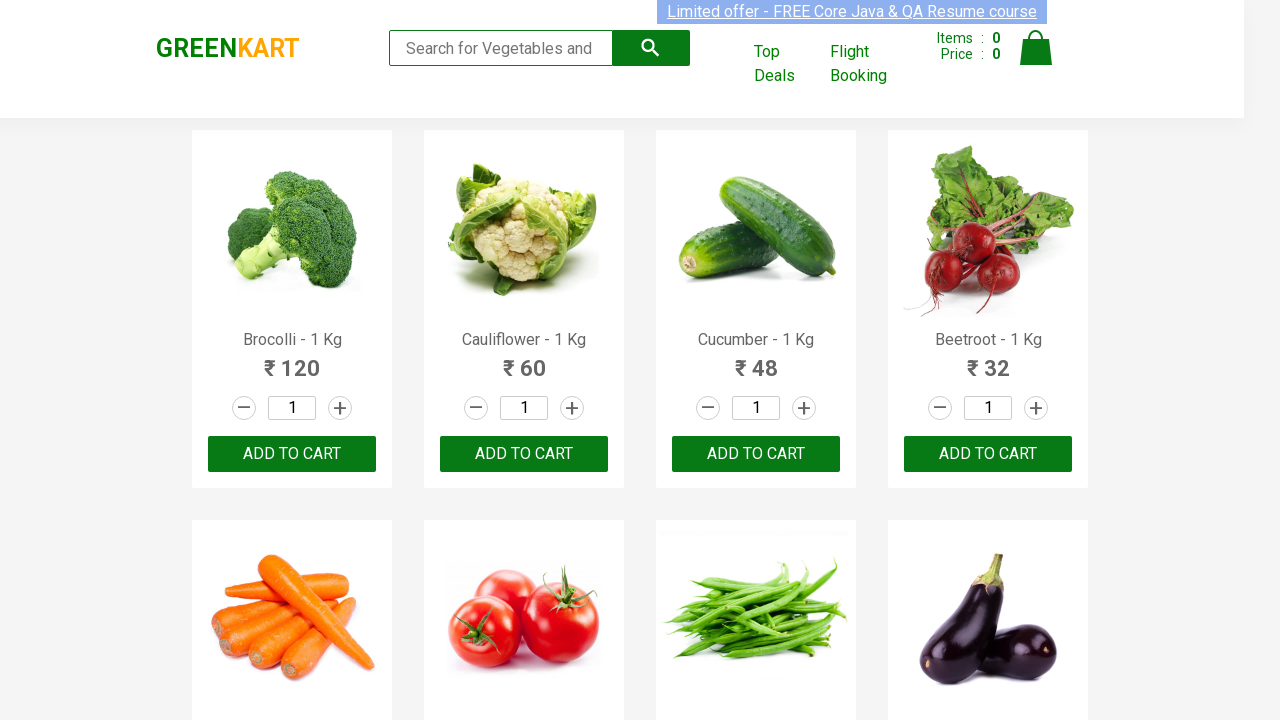

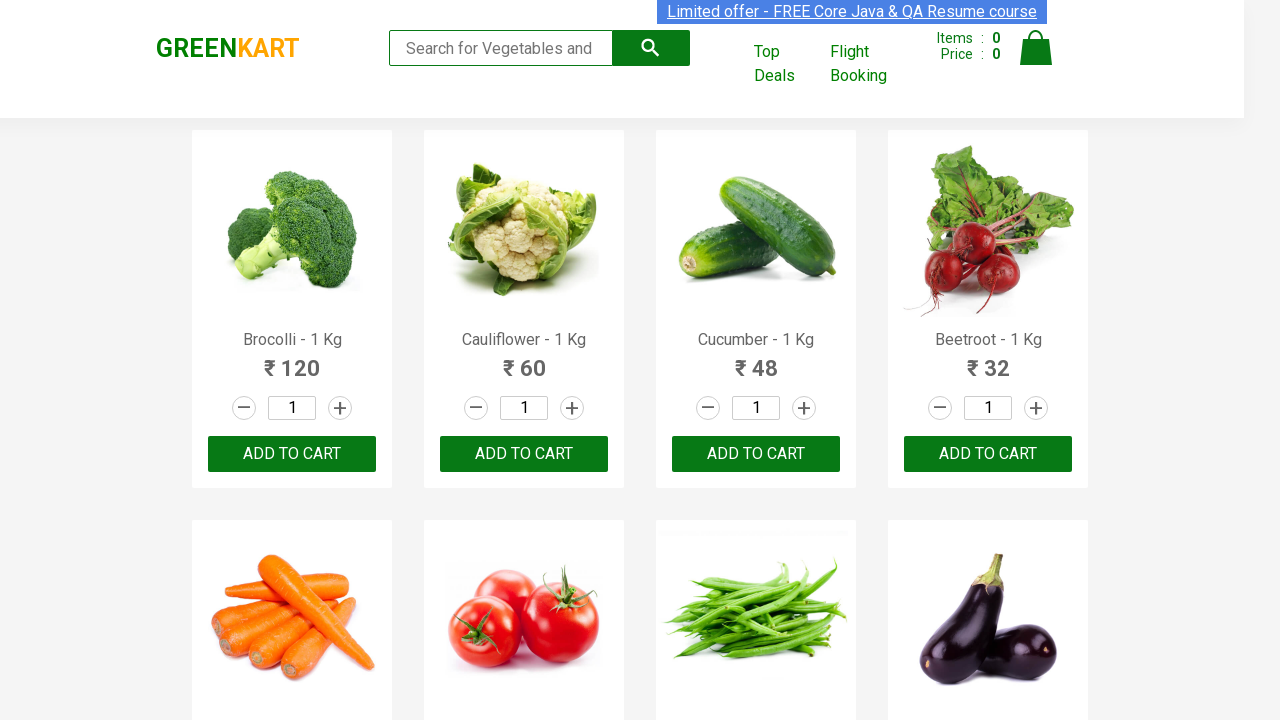